Tests navigation to Career page by clicking About Company menu and then Career submenu

Starting URL: https://www.travelline.ru/

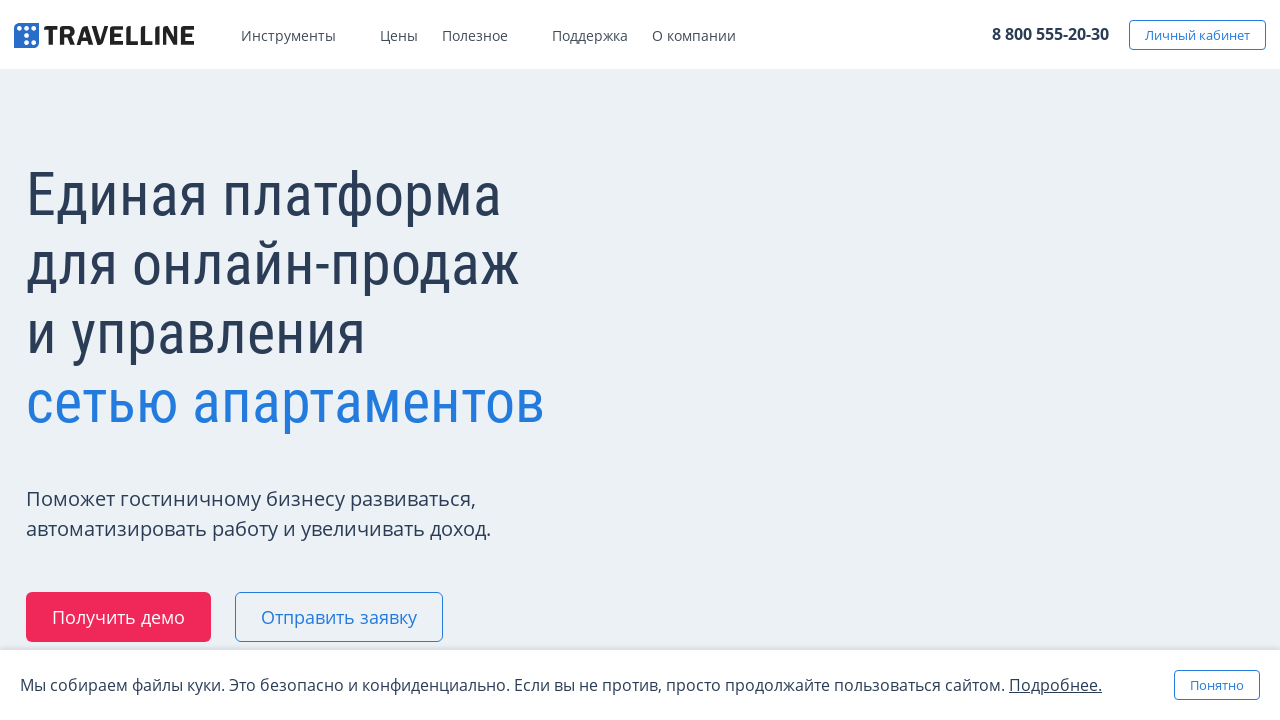

Clicked About Company menu at (749, 39) on xpath=//*[@id='skrollr-body']/div[1]/div/div[2]/ul/li[5]/div[1]
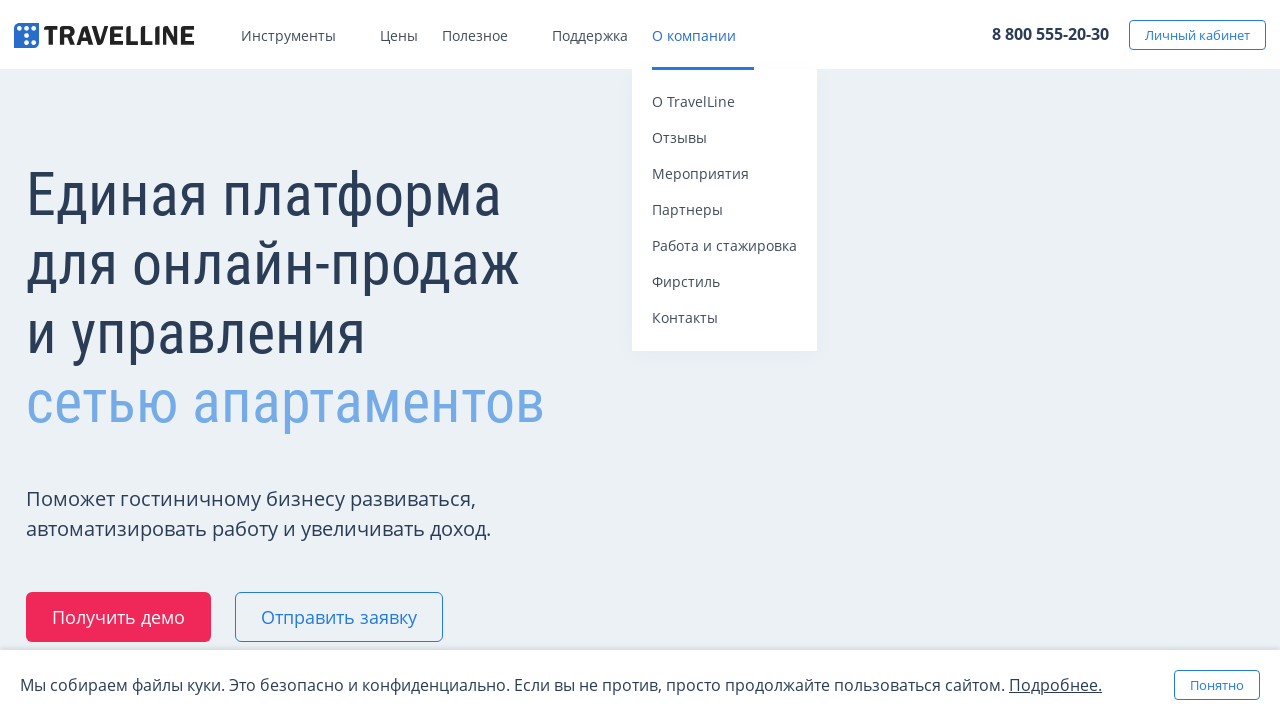

Clicked Career submenu at (724, 246) on xpath=//*[@id='skrollr-body']/div[1]/div/div[2]/ul/li[5]/div[2]/div/div[5]/a/spa
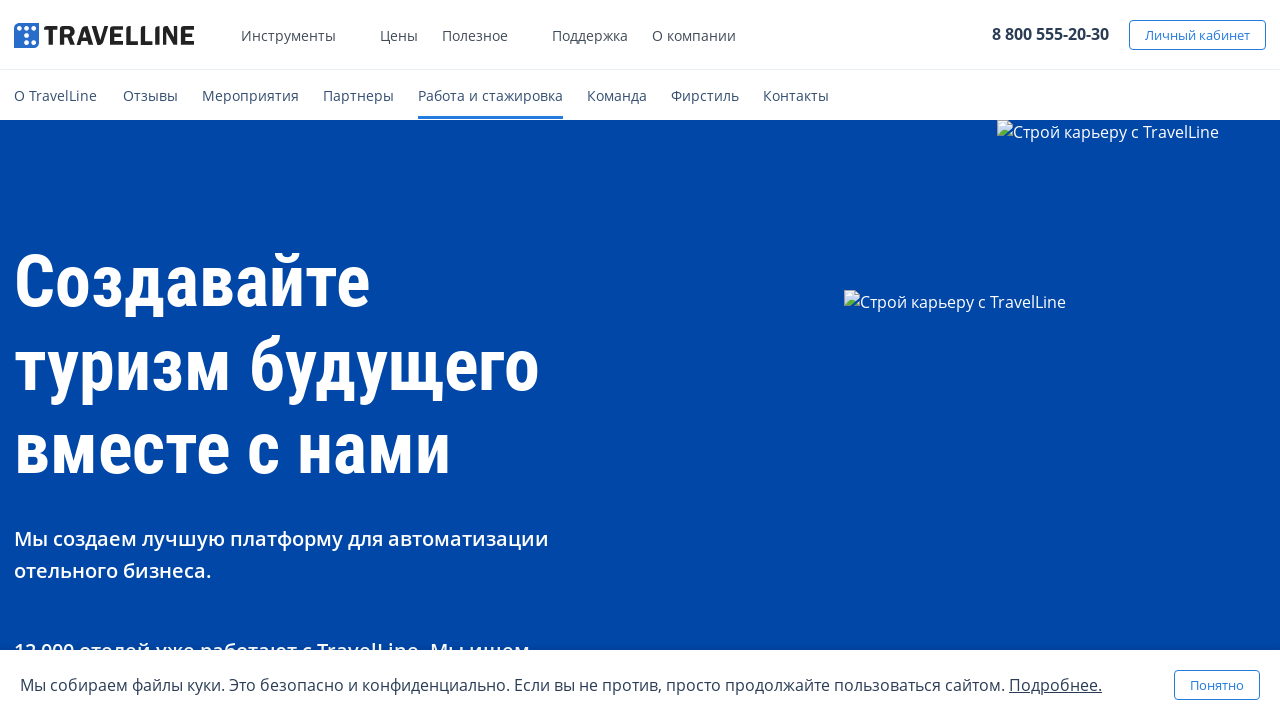

Verified navigation to Career page
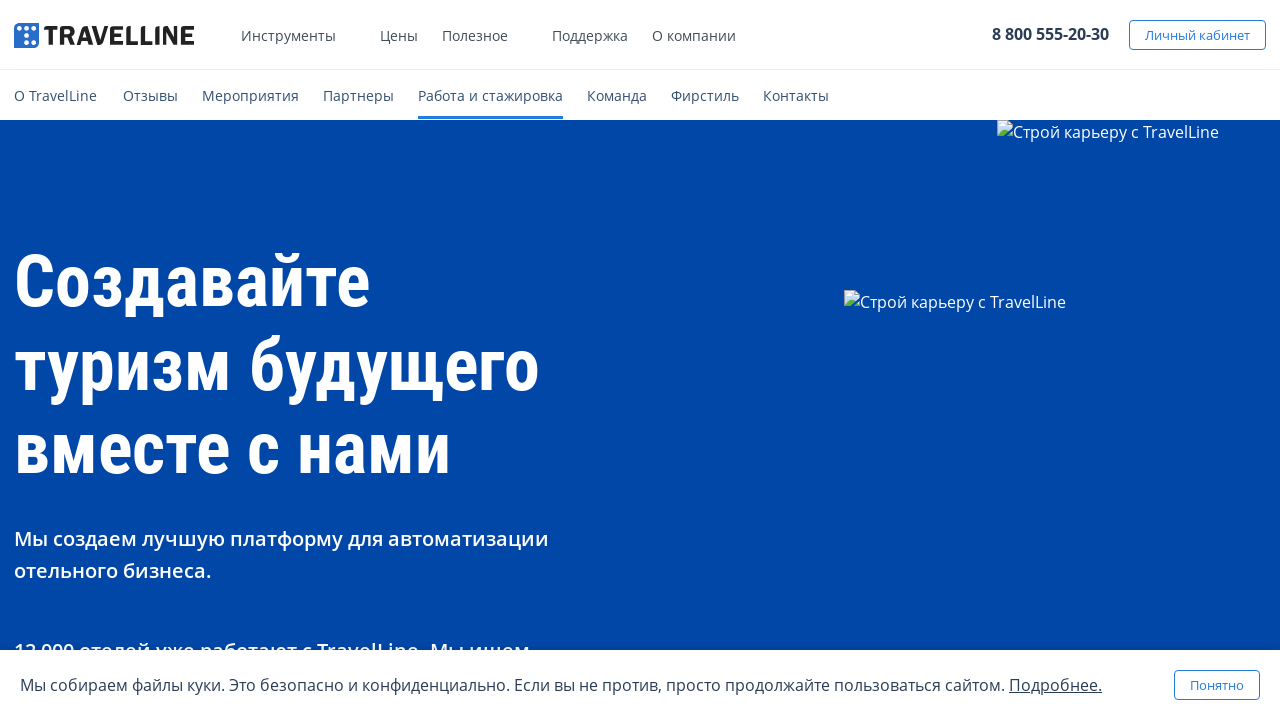

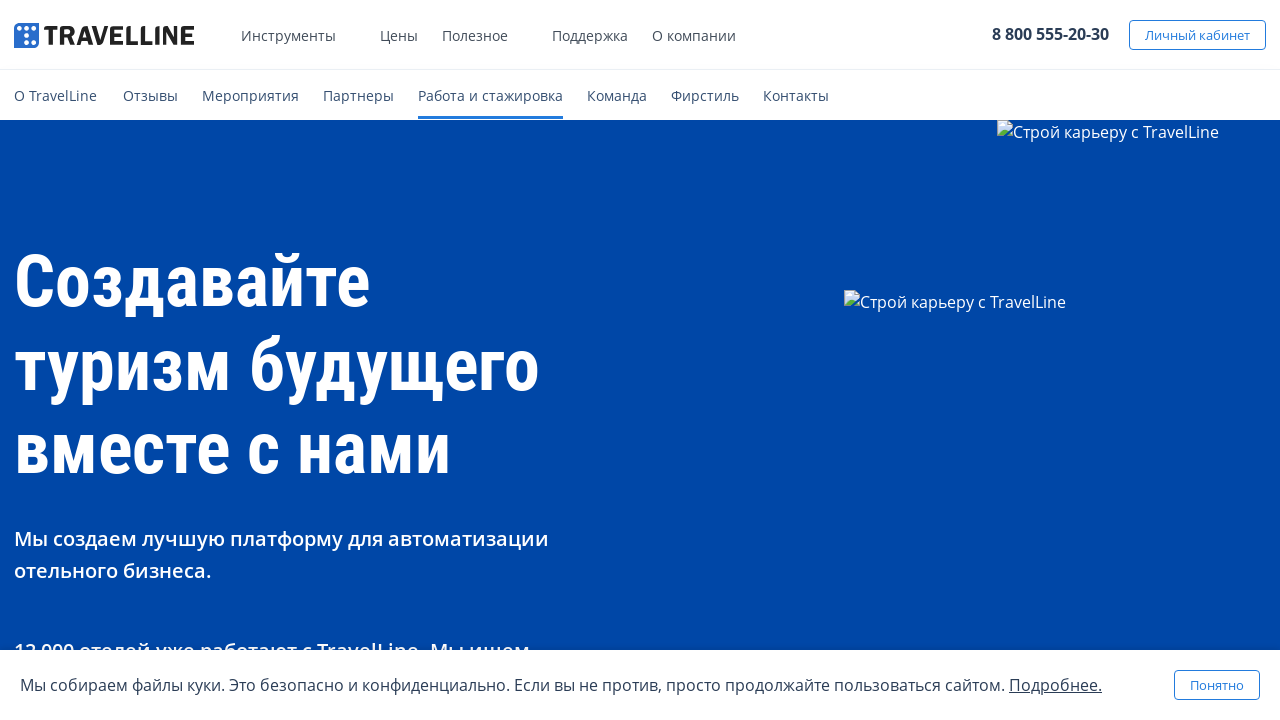